Tests dynamic page loading where a hidden element becomes visible after clicking a Start button and waiting for loading to complete, then verifies the finish text is displayed.

Starting URL: http://the-internet.herokuapp.com/dynamic_loading/1

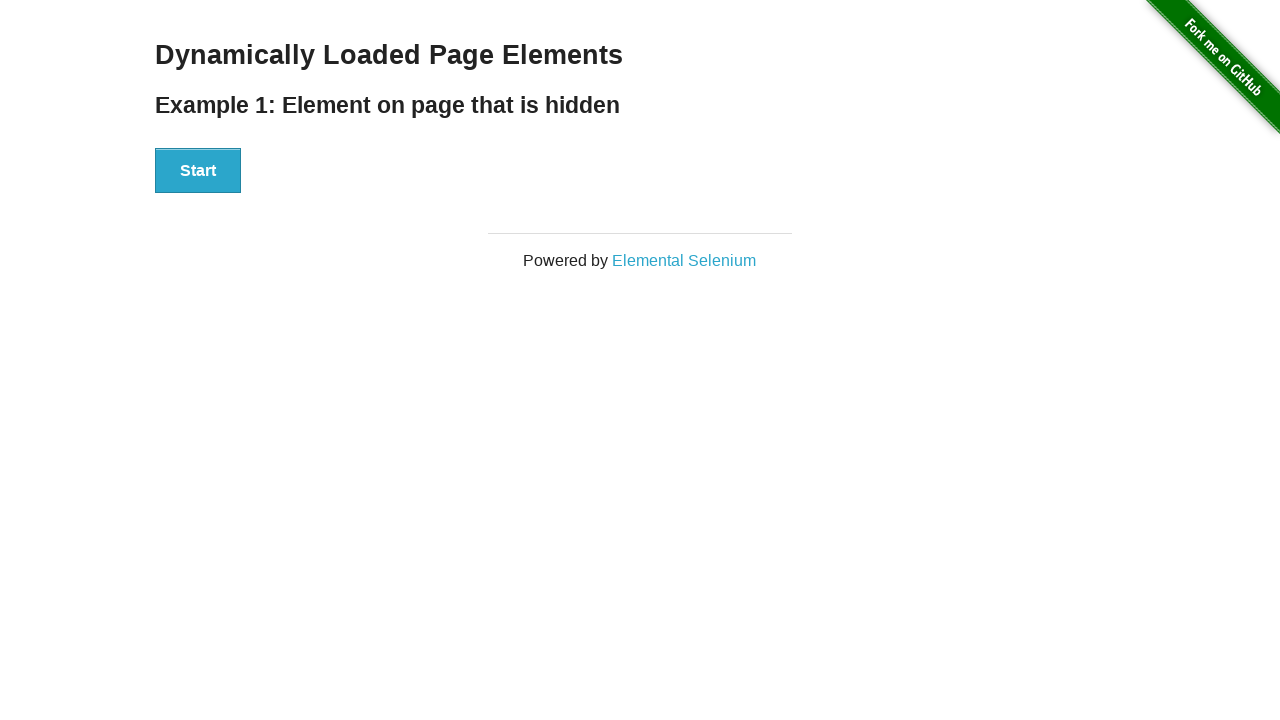

Clicked the Start button to initiate dynamic loading at (198, 171) on #start button
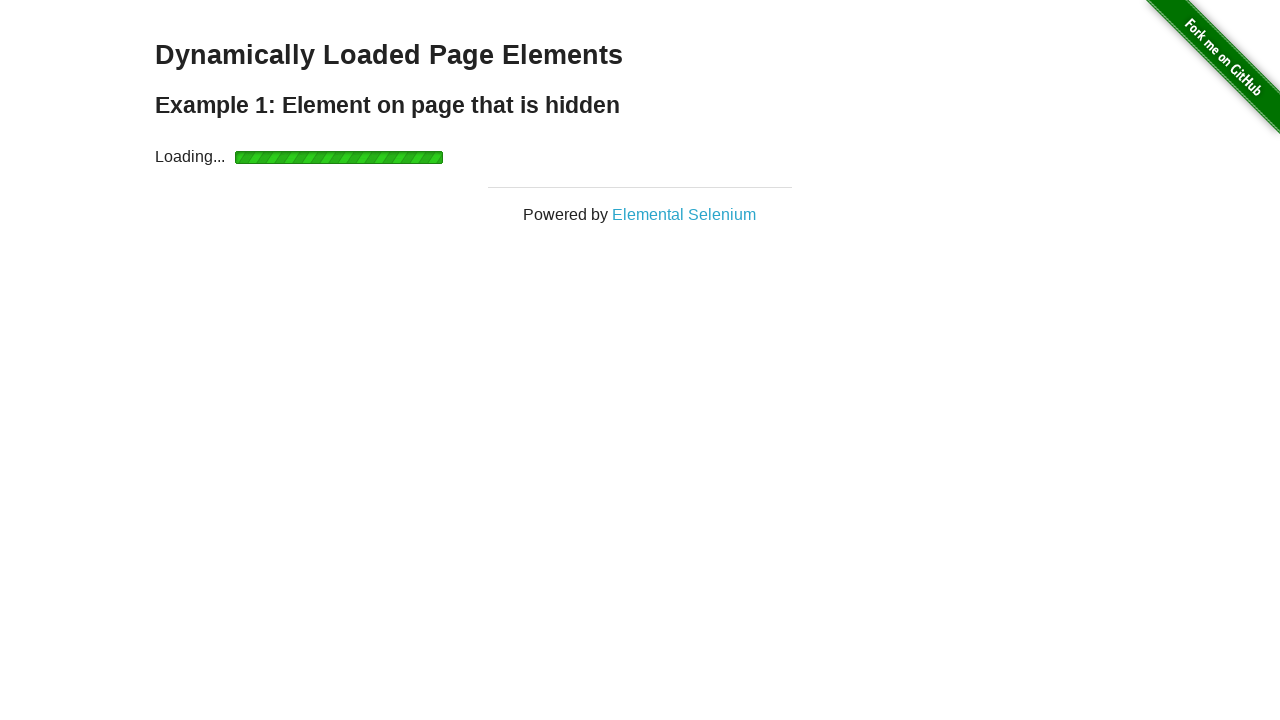

Waited for finish element to become visible after loading completed
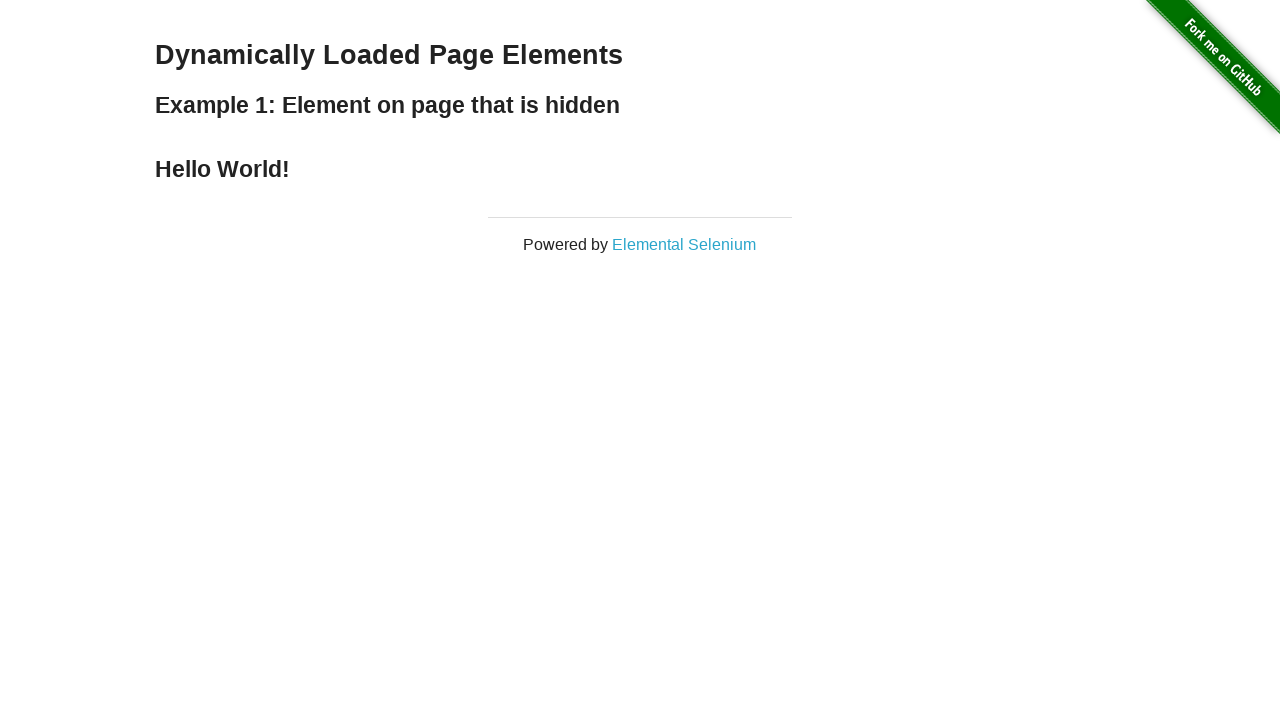

Verified that finish text is displayed on the page
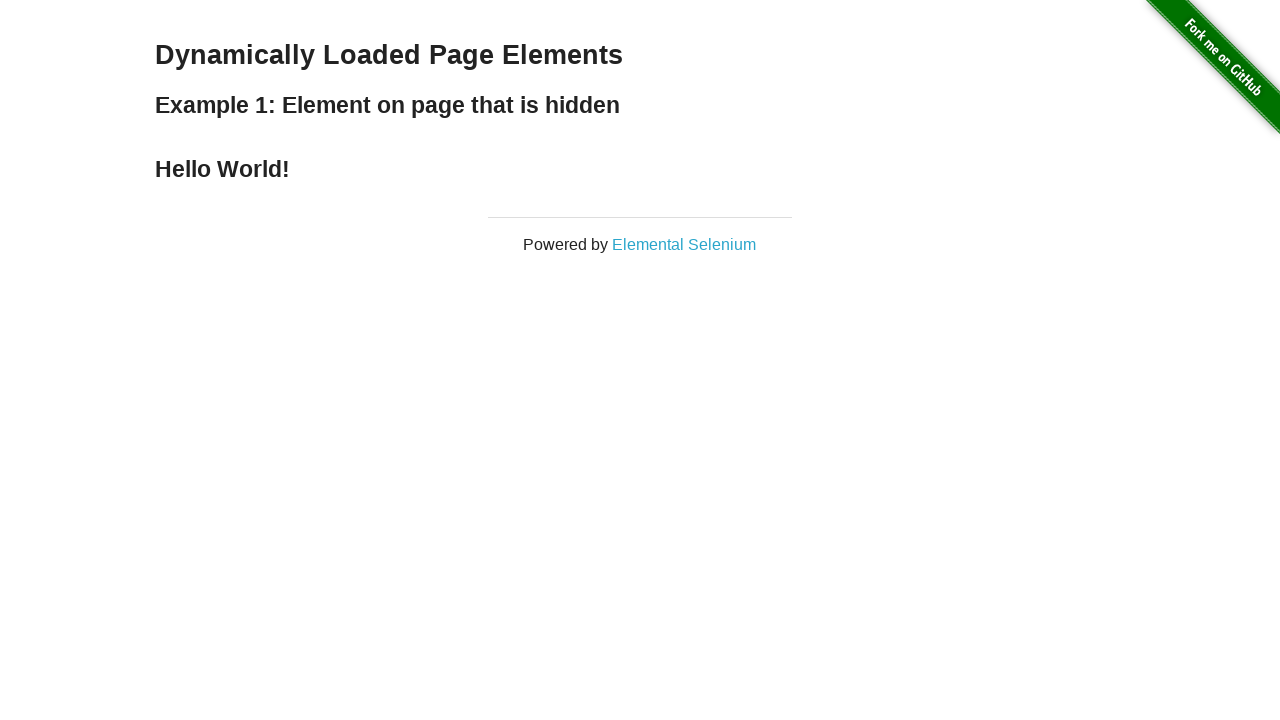

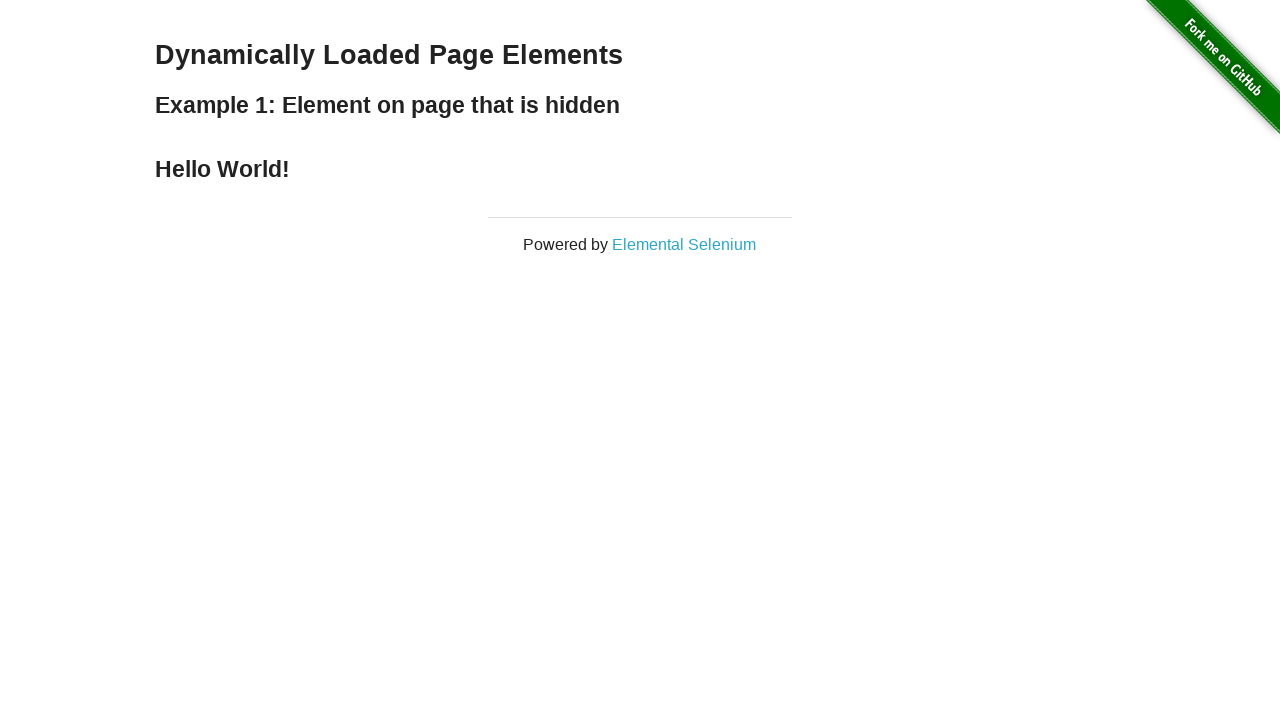